Tests a registration form by filling out multiple input fields in two blocks and submitting the form to verify successful registration

Starting URL: http://suninjuly.github.io/registration1.html

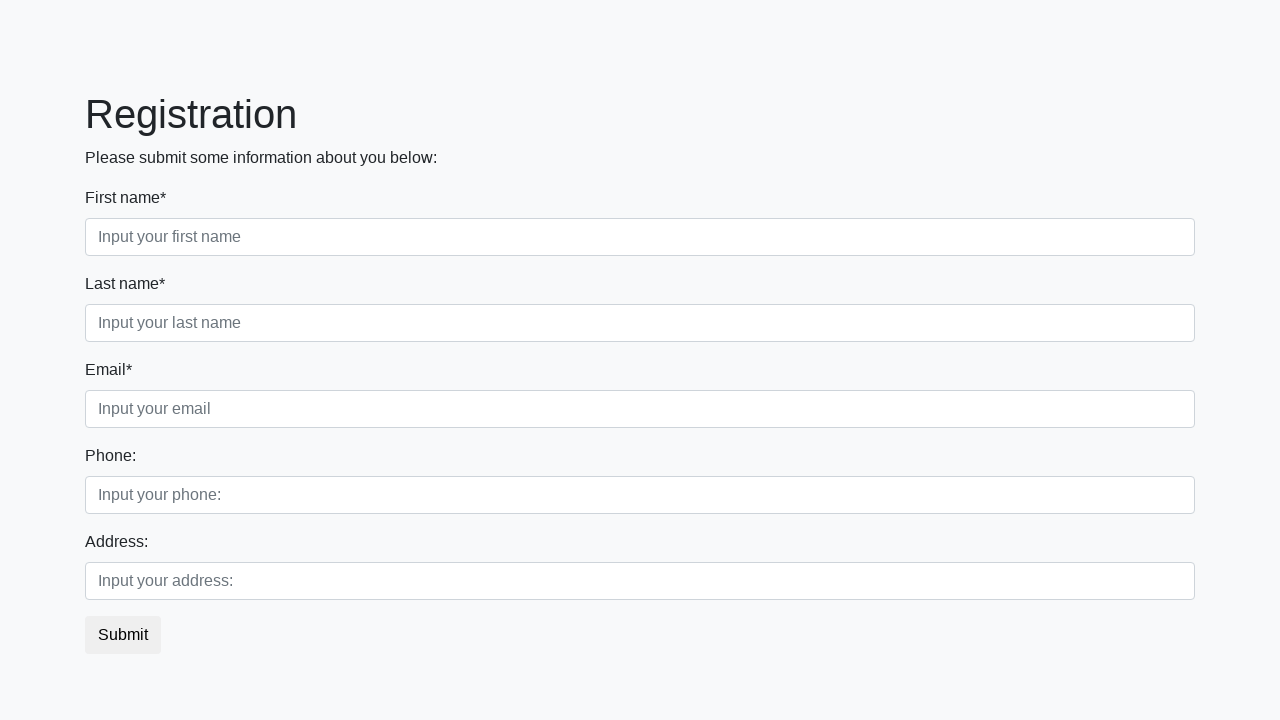

Filled first name field with 'Ivan' on .first_block > .form-group.first_class > .form-control.first
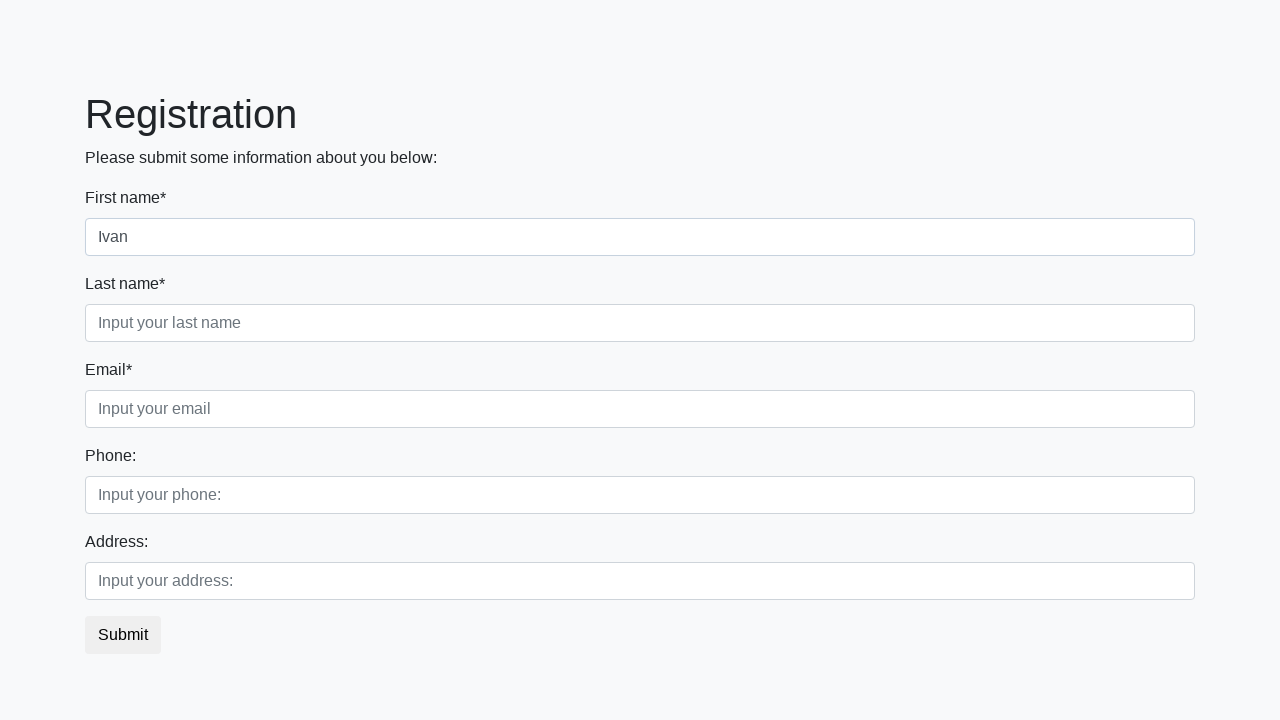

Filled last name field with 'Petrov' on .first_block > .form-group.second_class > .form-control.second
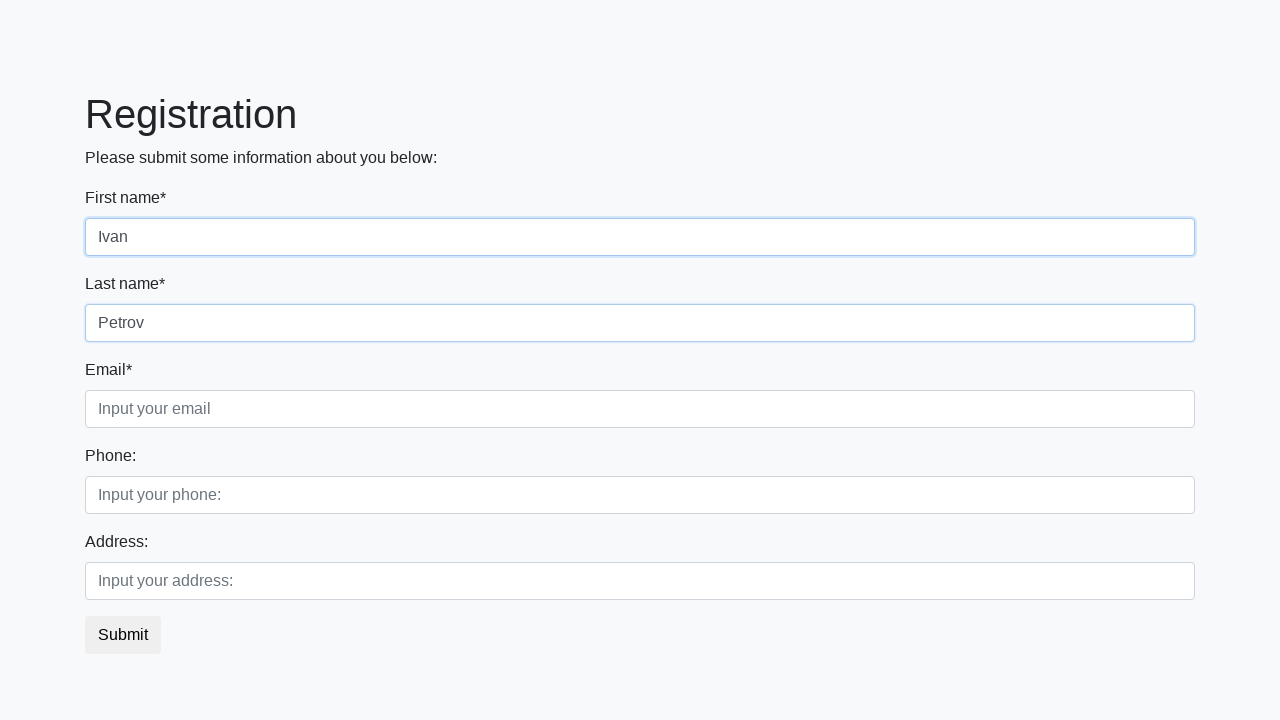

Filled email field with 'ivan.petrov@example.com' on .first_block > .form-group.third_class > .form-control.third
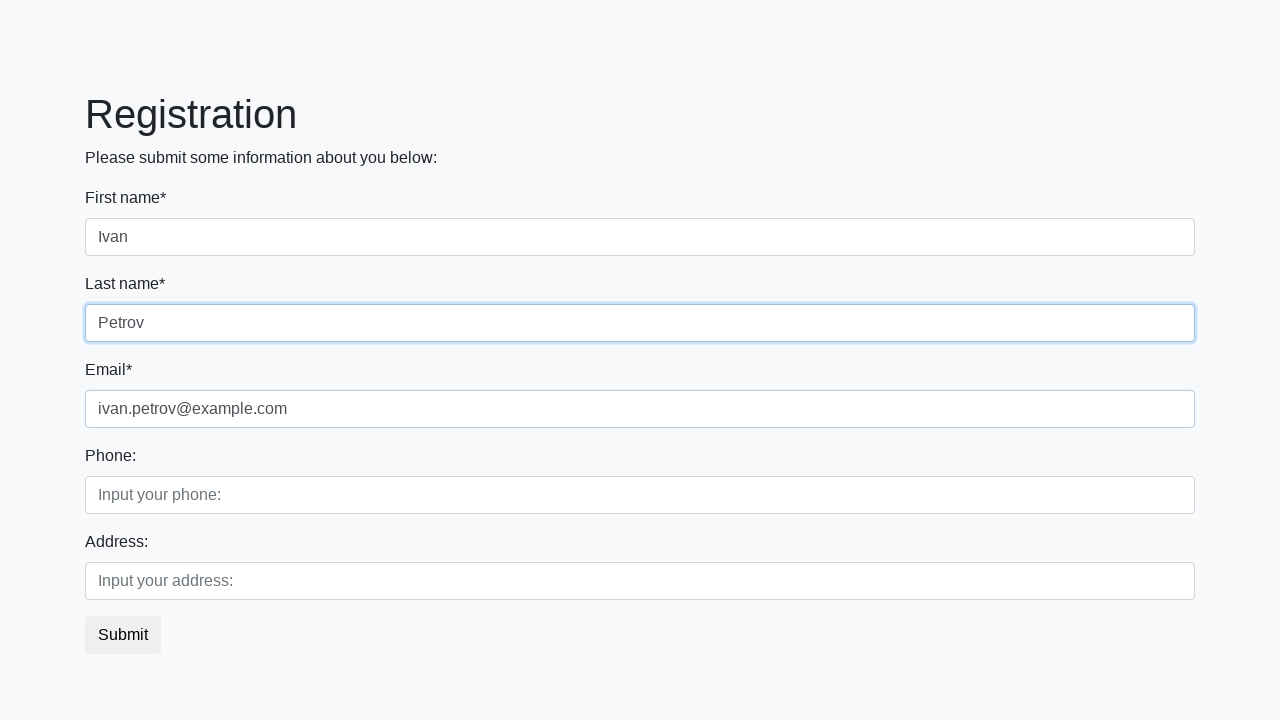

Filled phone number field with '+1234567890' on .second_block > .form-group.first_class > .form-control.first
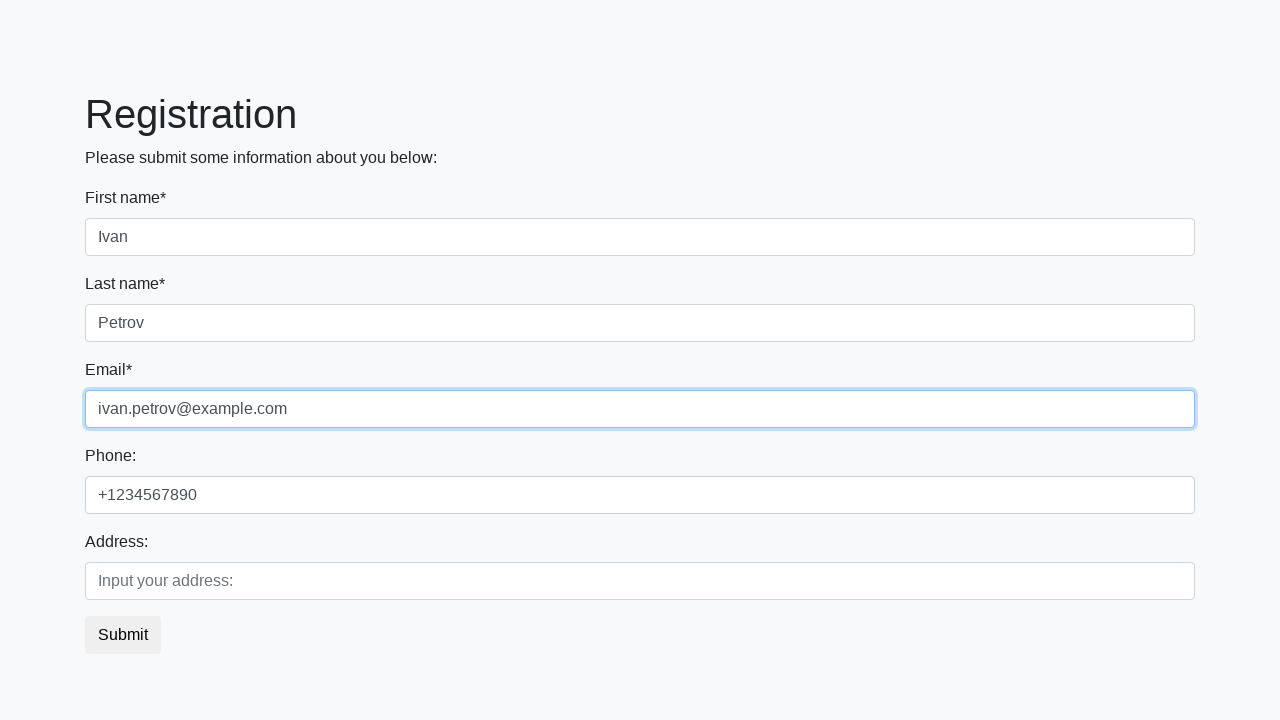

Filled address field with '123 Main Street' on .second_block > .form-group.second_class > .form-control.second
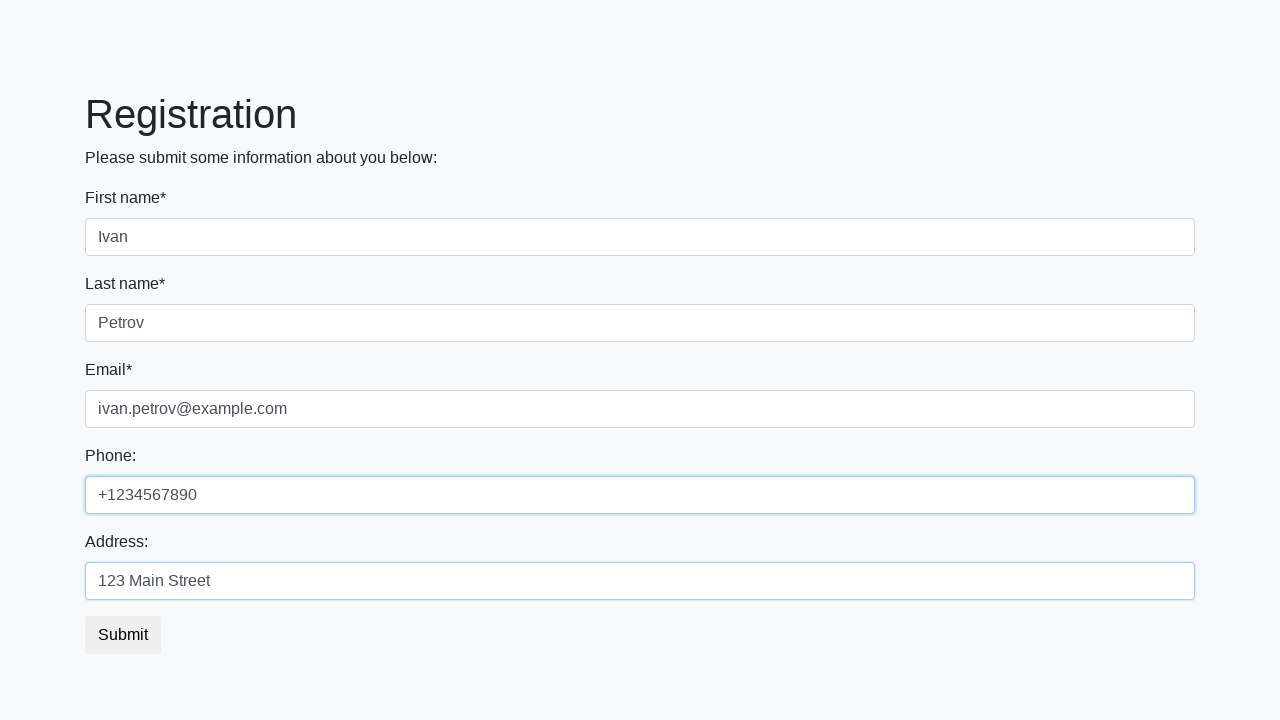

Clicked submit button to register at (123, 635) on button.btn
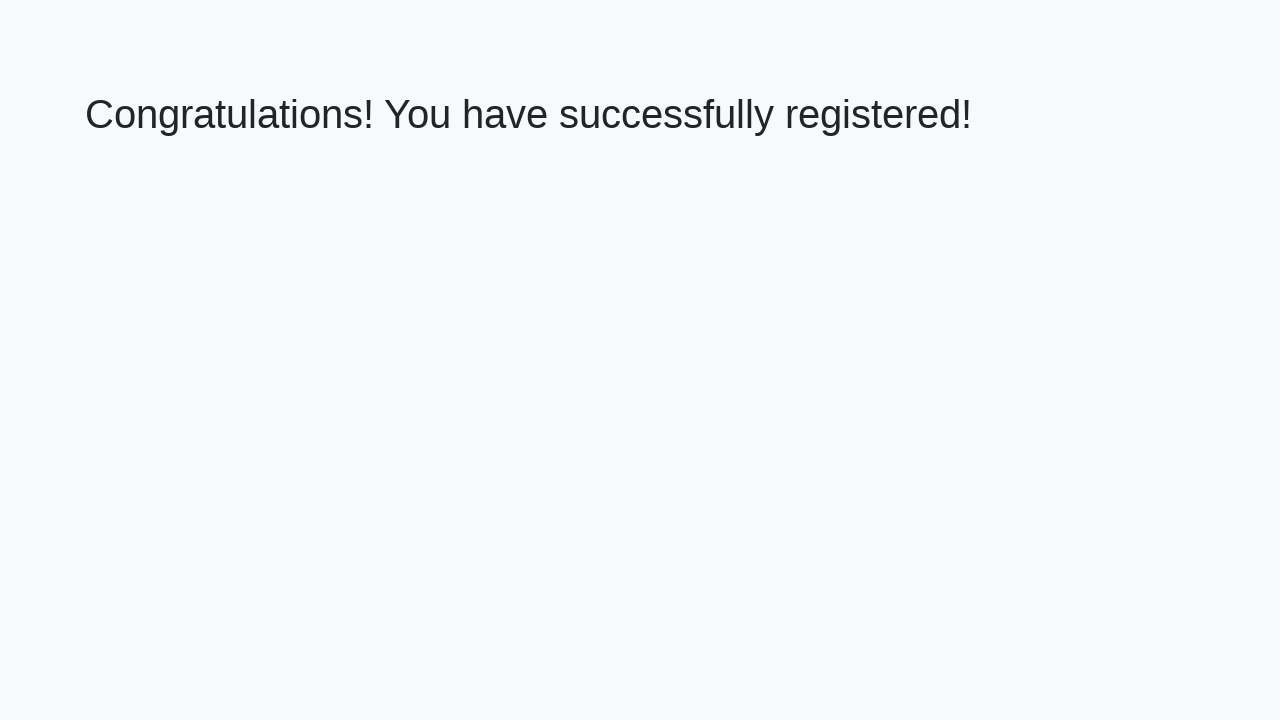

Success message heading loaded
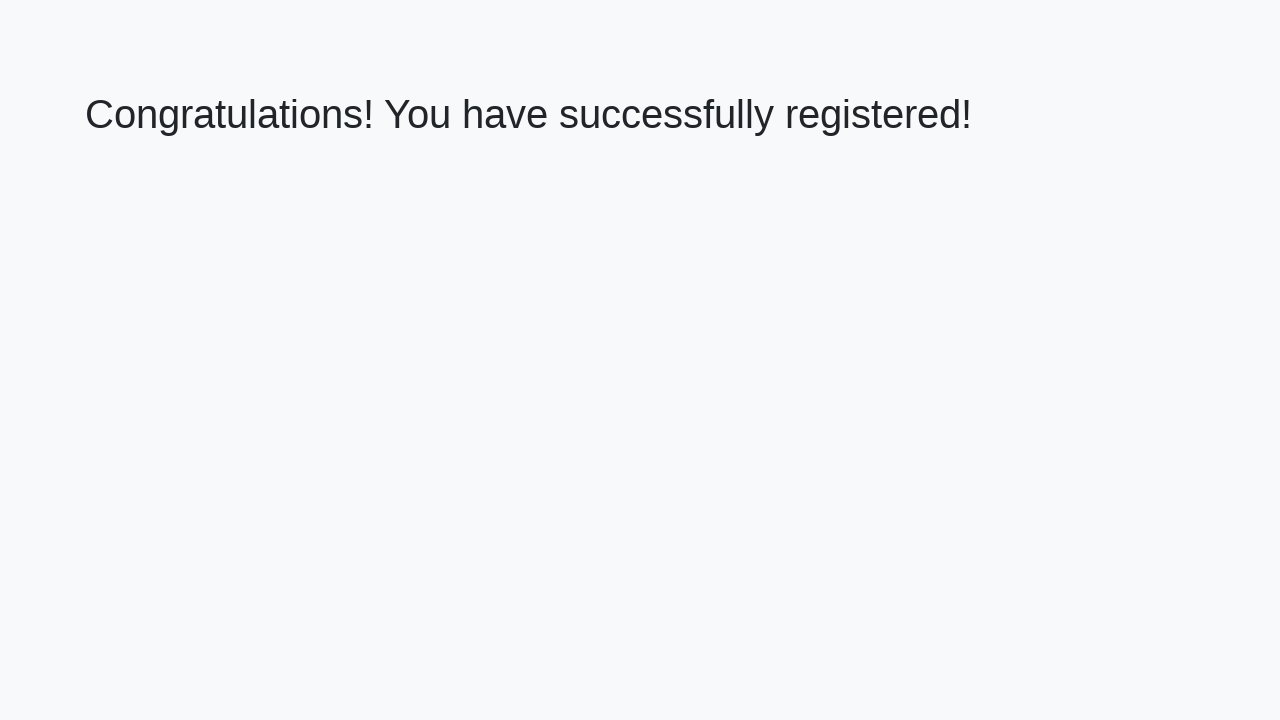

Extracted success message text: 'Congratulations! You have successfully registered!'
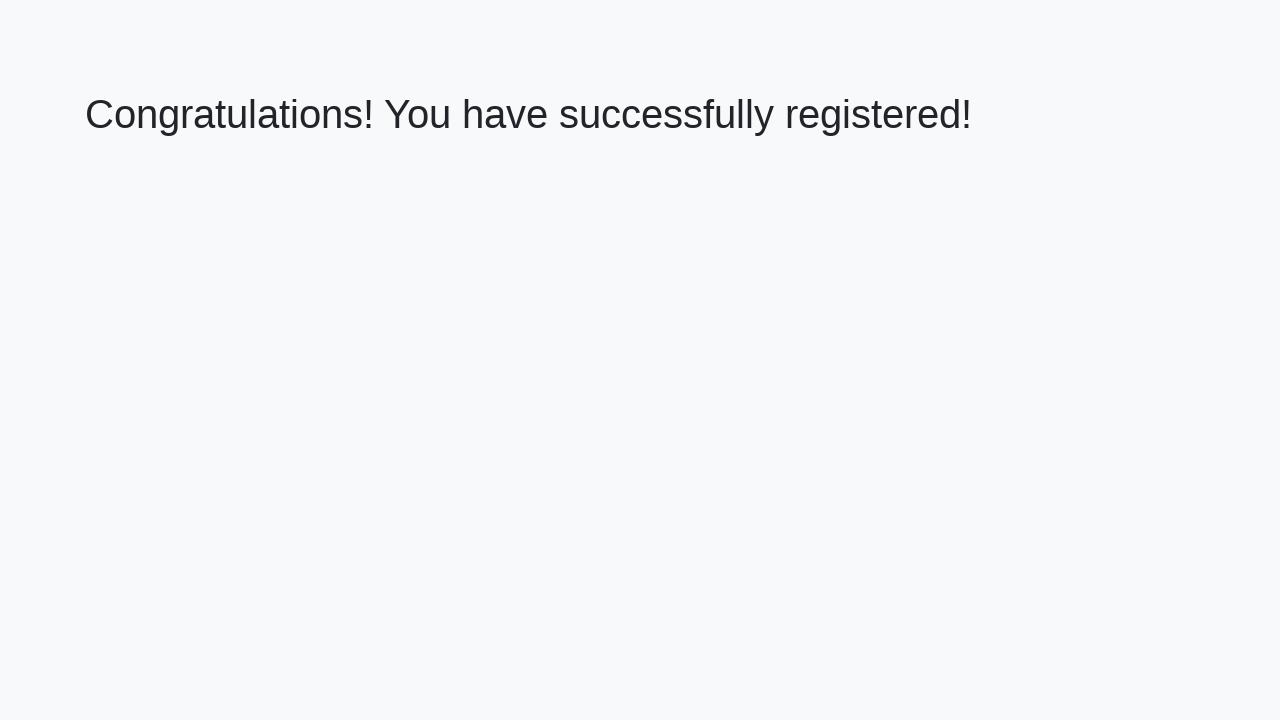

Verified registration success message matches expected text
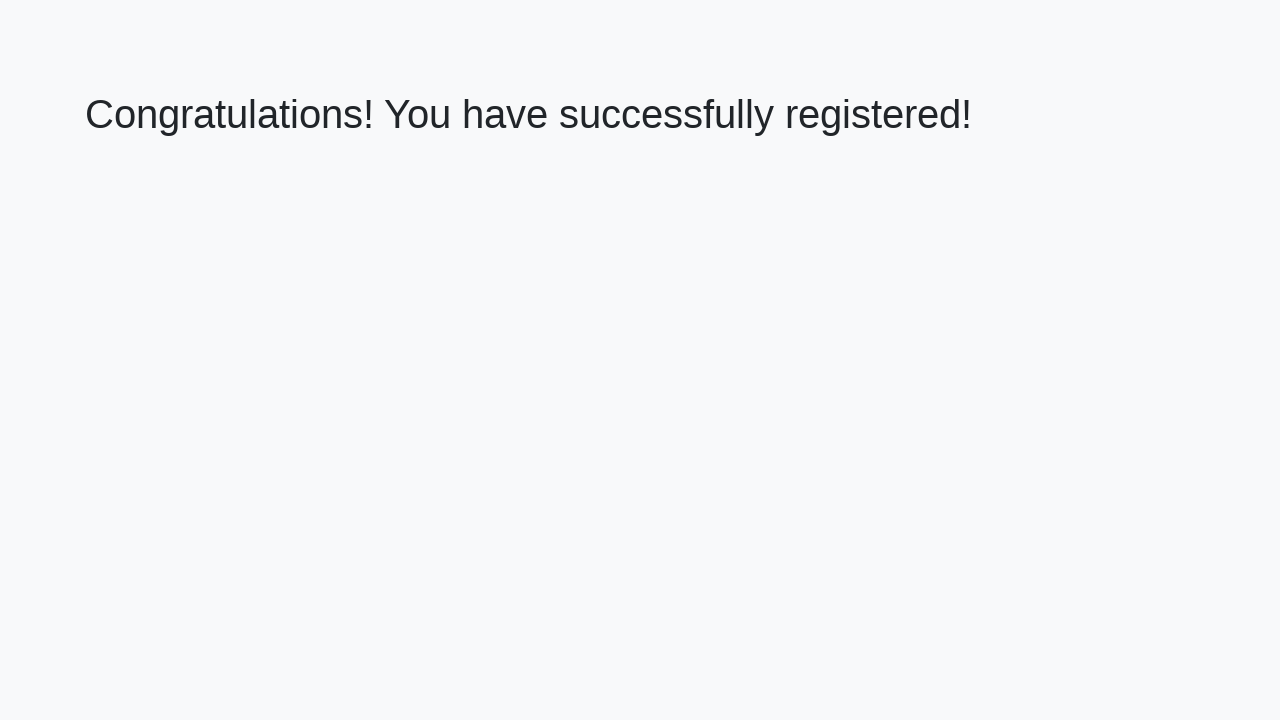

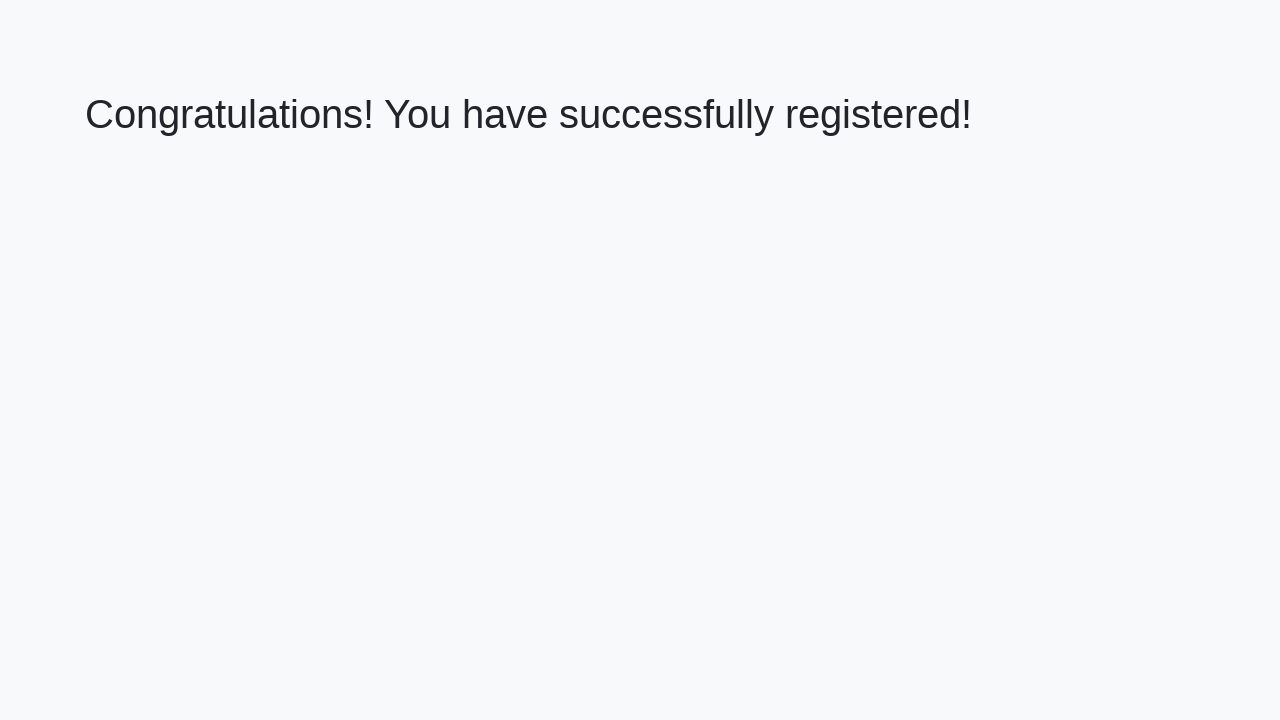